Tests popup window handling by clicking a social media link that opens in a new window, waiting for the popup to load, then closing it and verifying the main page remains accessible.

Starting URL: https://opensource-demo.orangehrmlive.com/web/index.php/auth/login

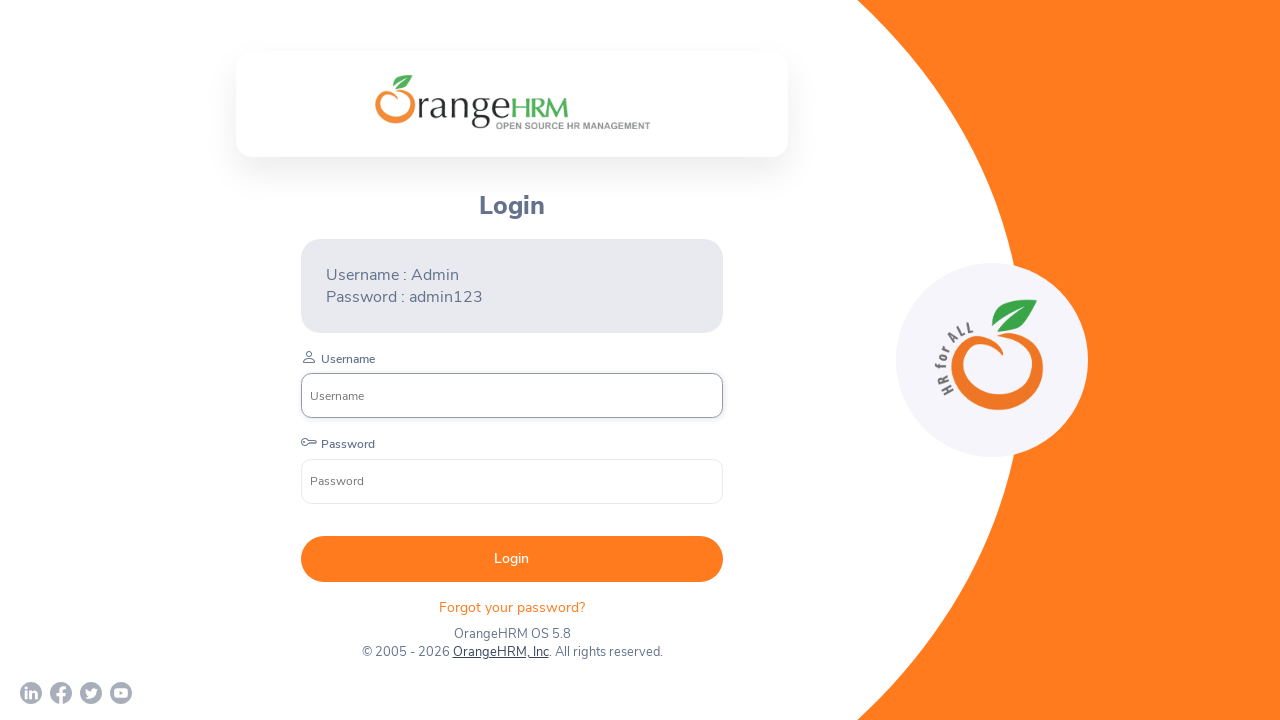

Clicked Twitter/X social media link at (91, 693) on xpath=//a[@href='https://twitter.com/orangehrm?lang=en']//*[name()='svg']
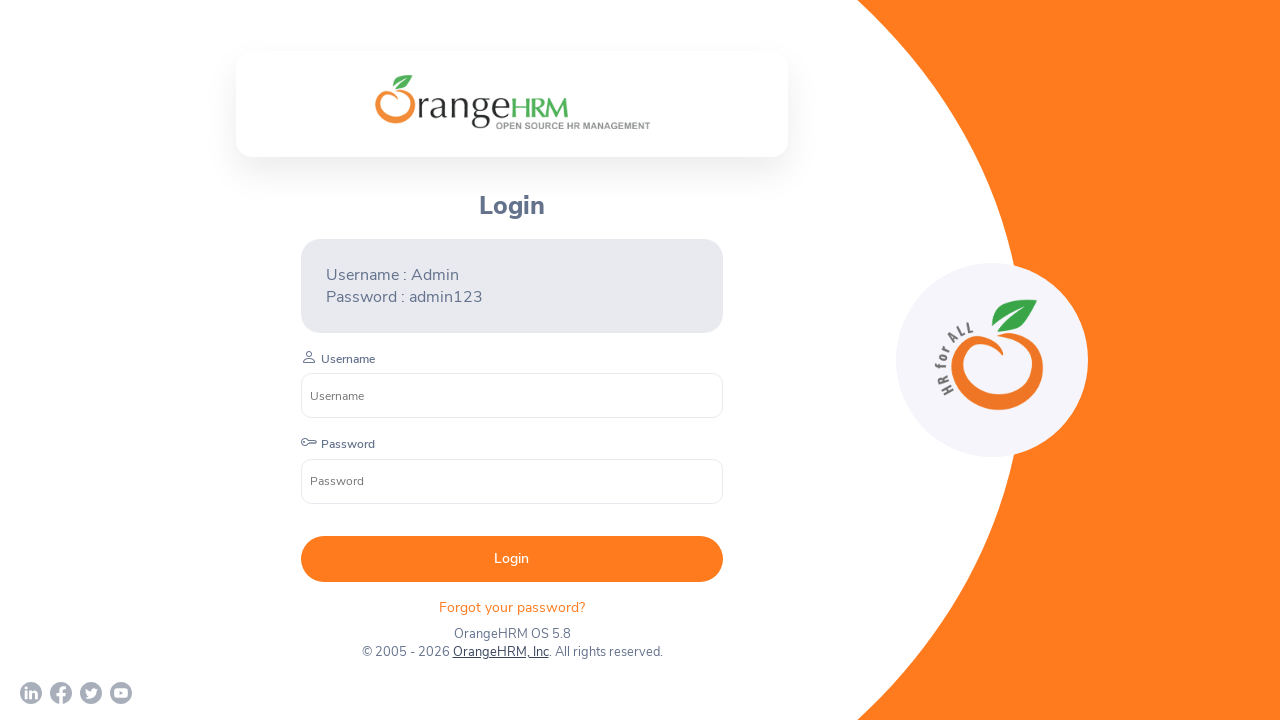

Popup window opened and captured
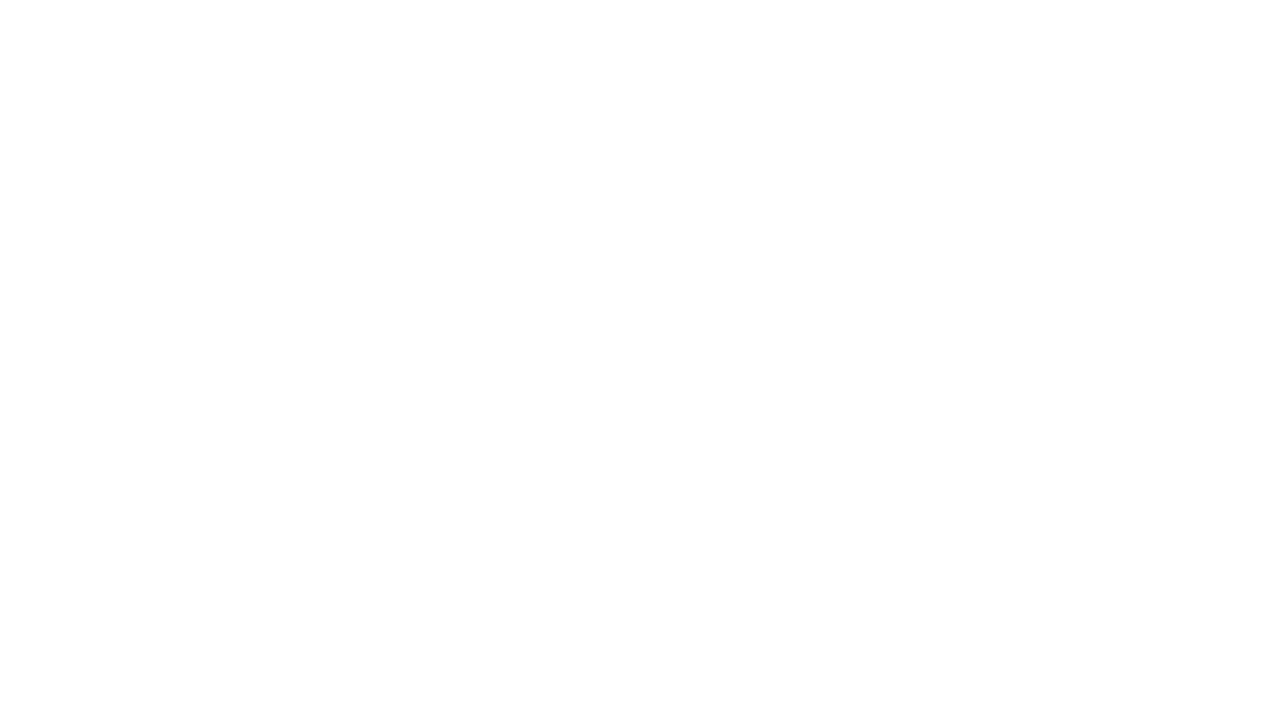

Popup window fully loaded
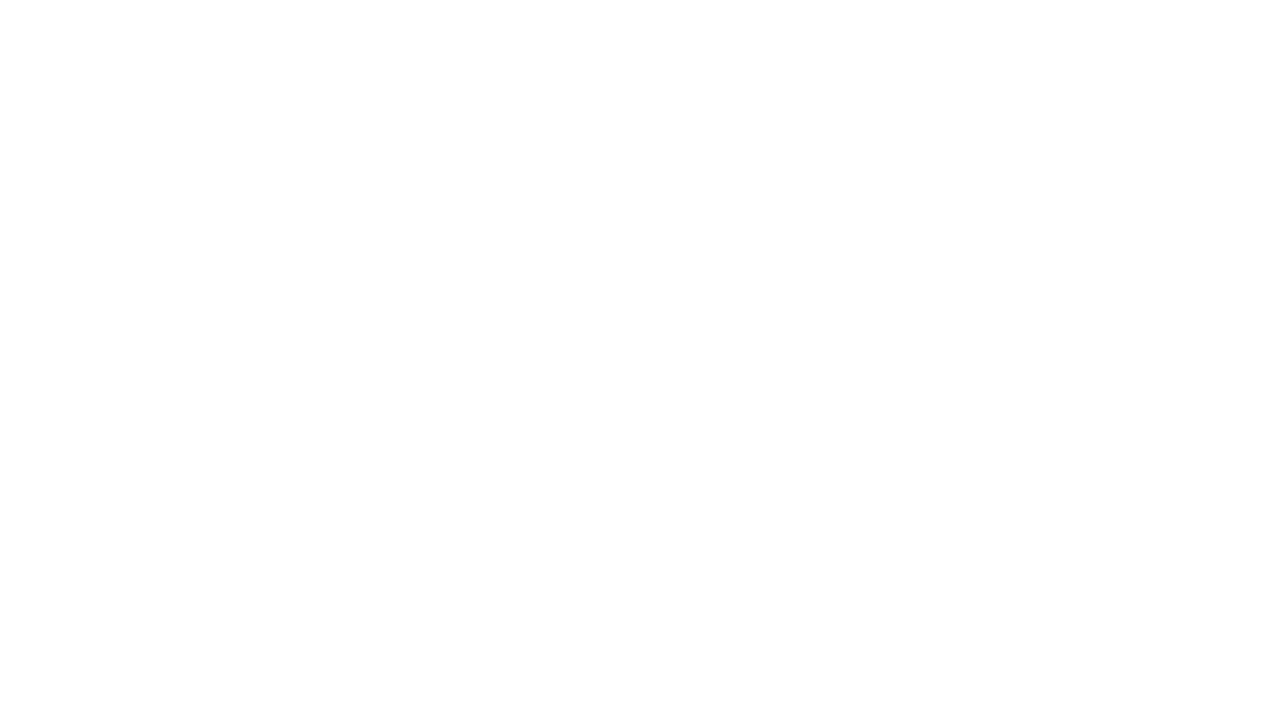

Popup window closed
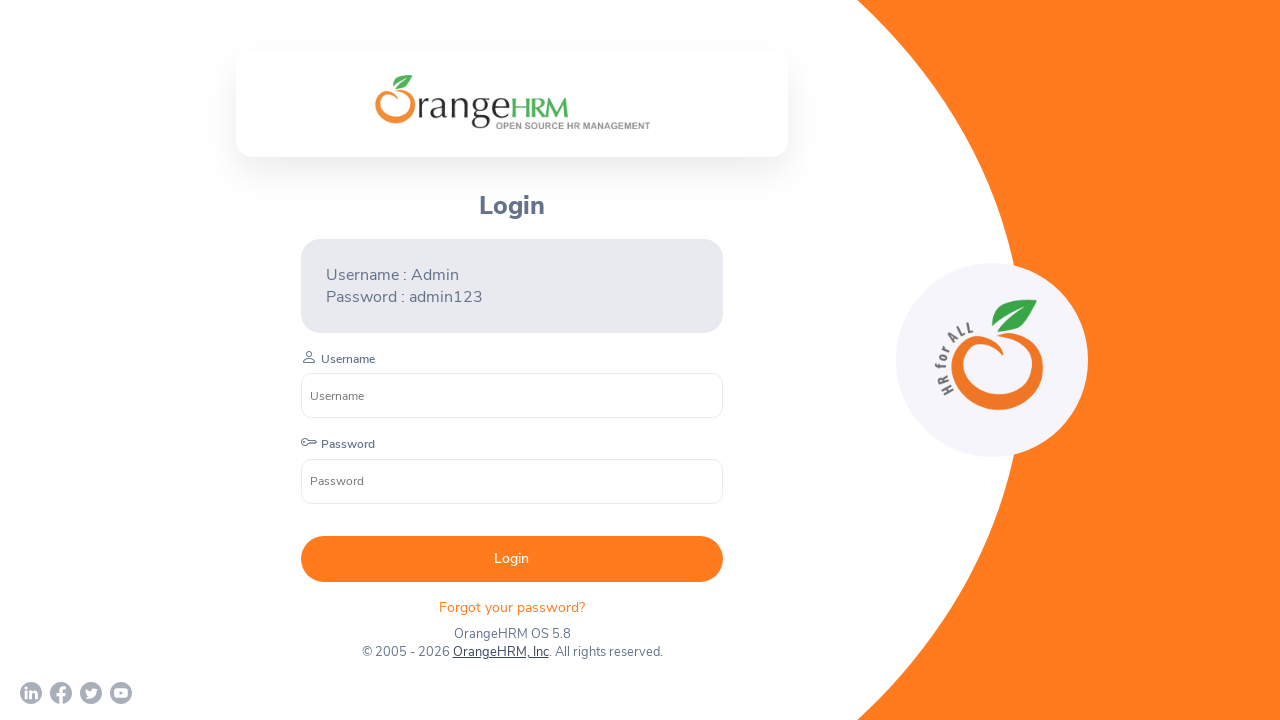

Verified main page is still accessible by retrieving page title
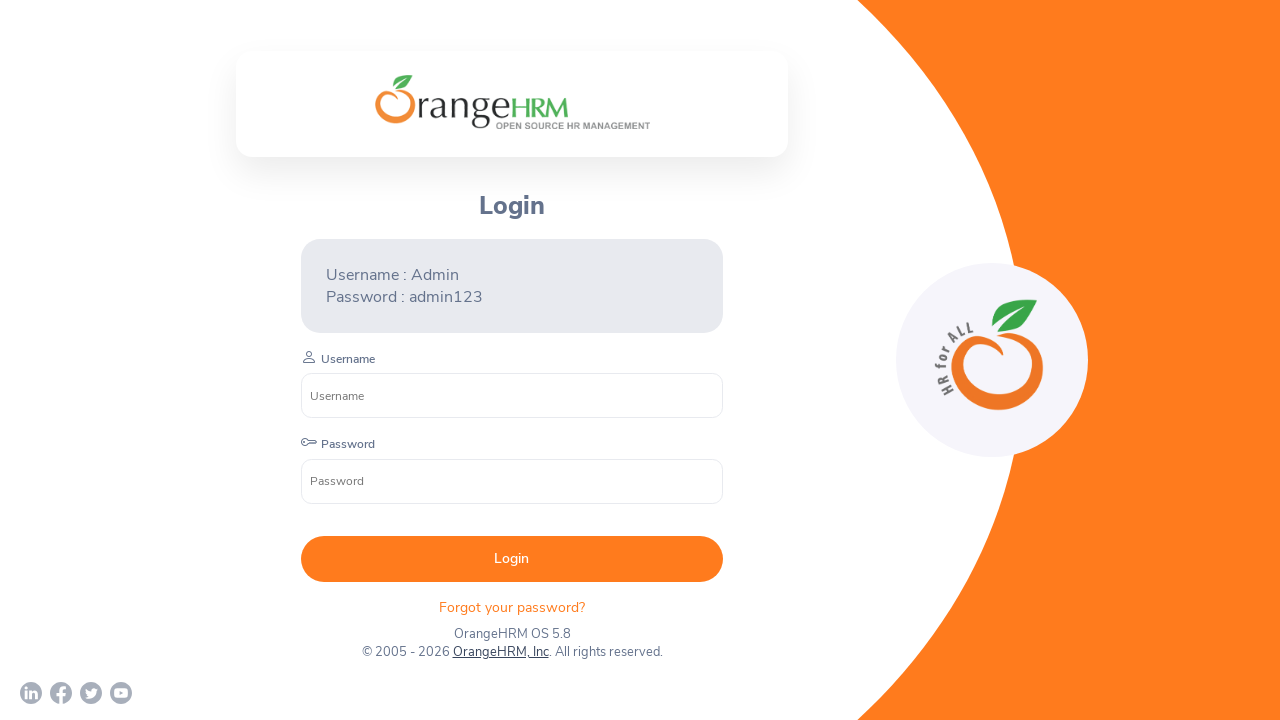

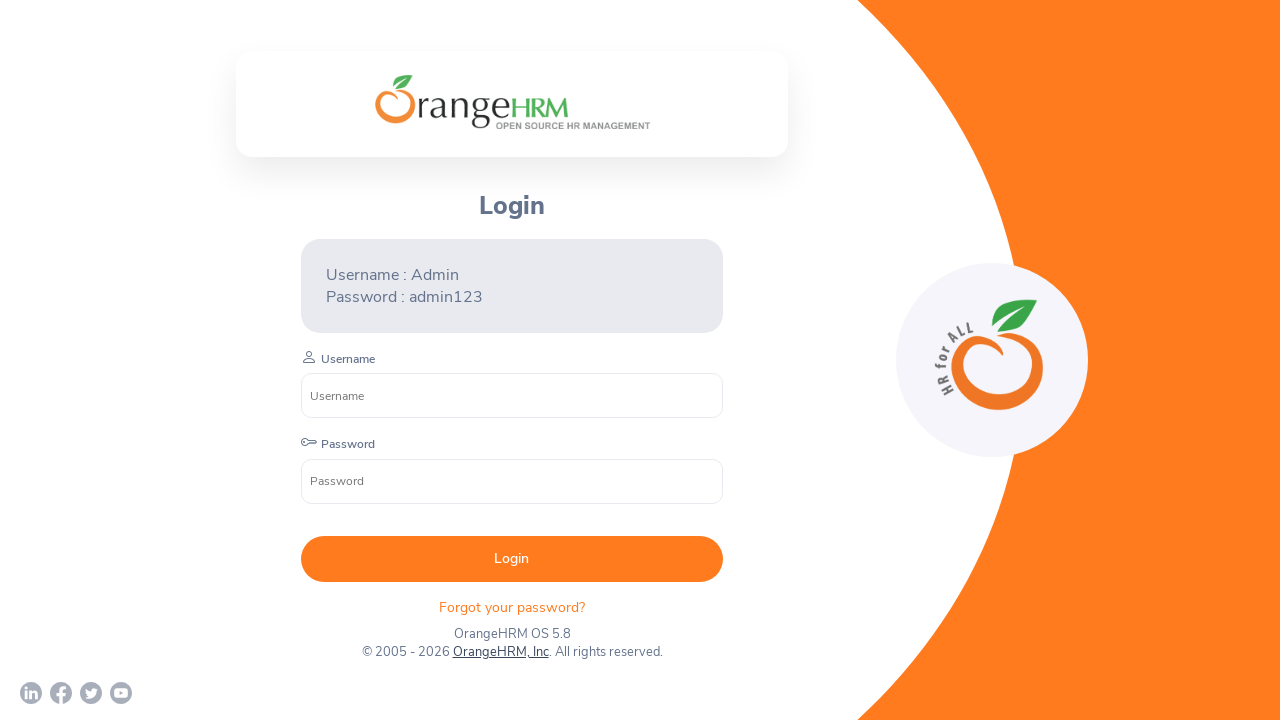